Tests that entering numerical values into a number input field properly sets the value

Starting URL: https://the-internet.herokuapp.com/inputs

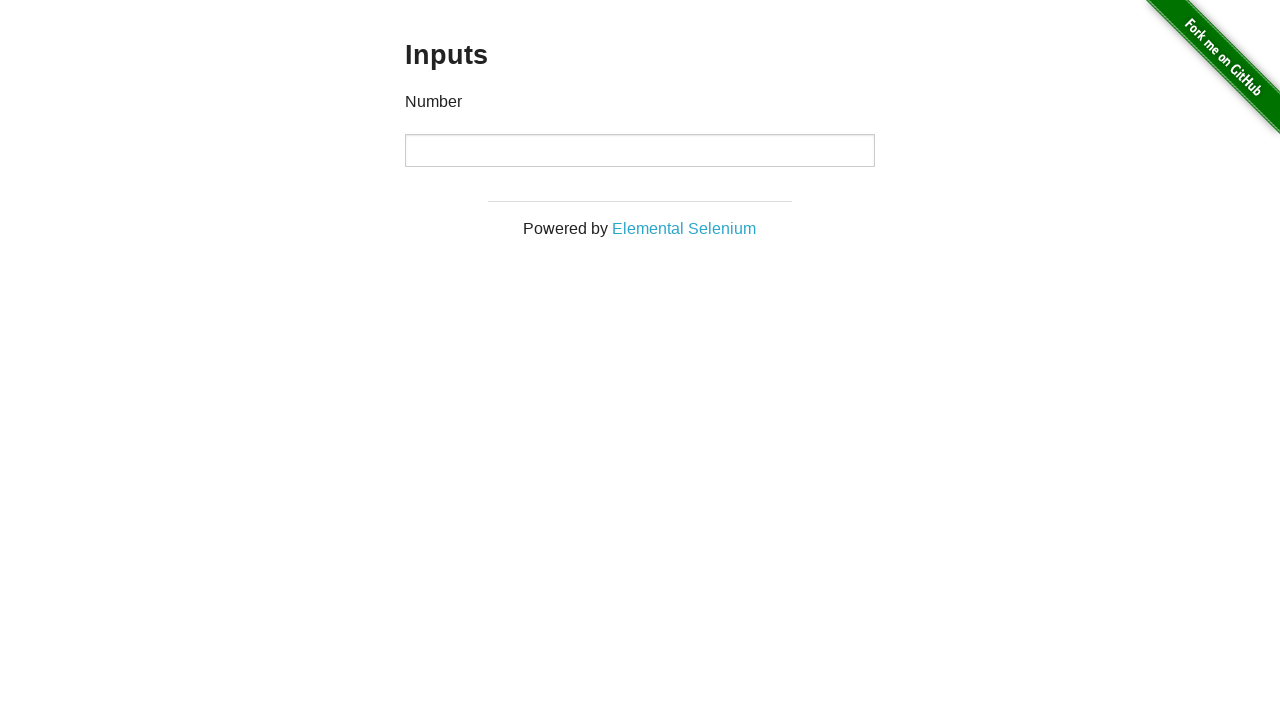

Filled number input field with value '1234' on input
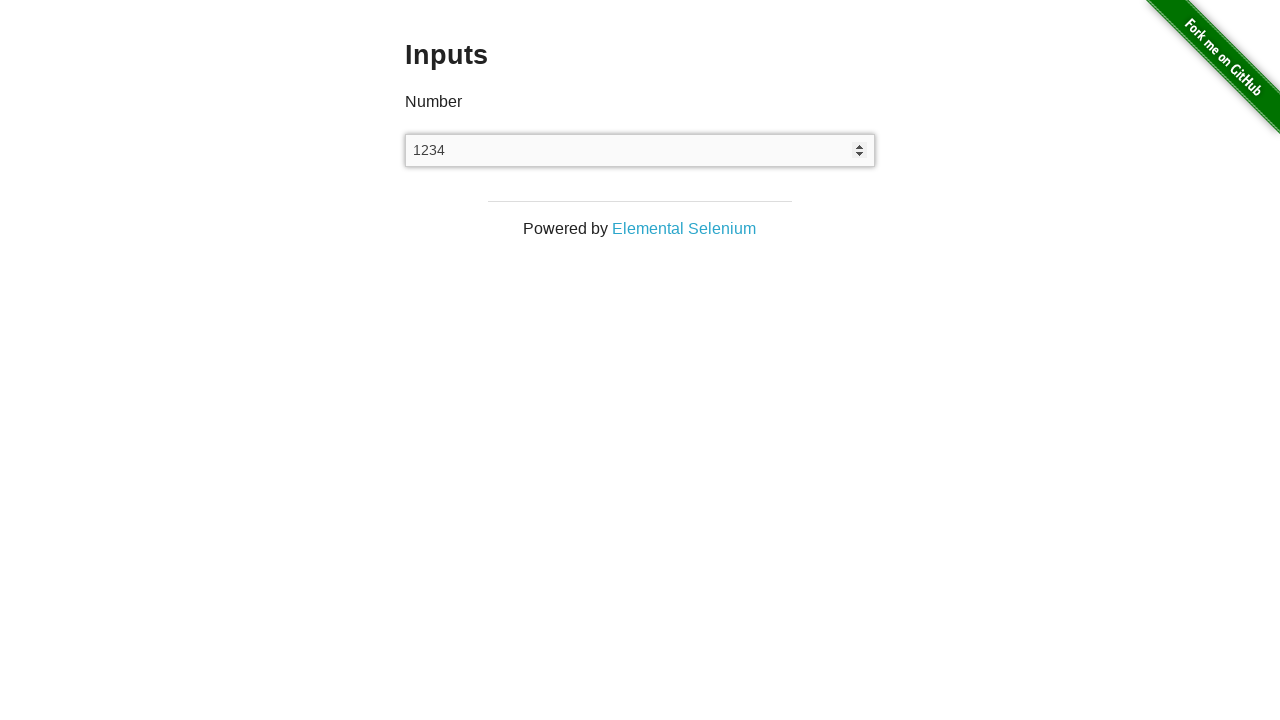

Retrieved input field value
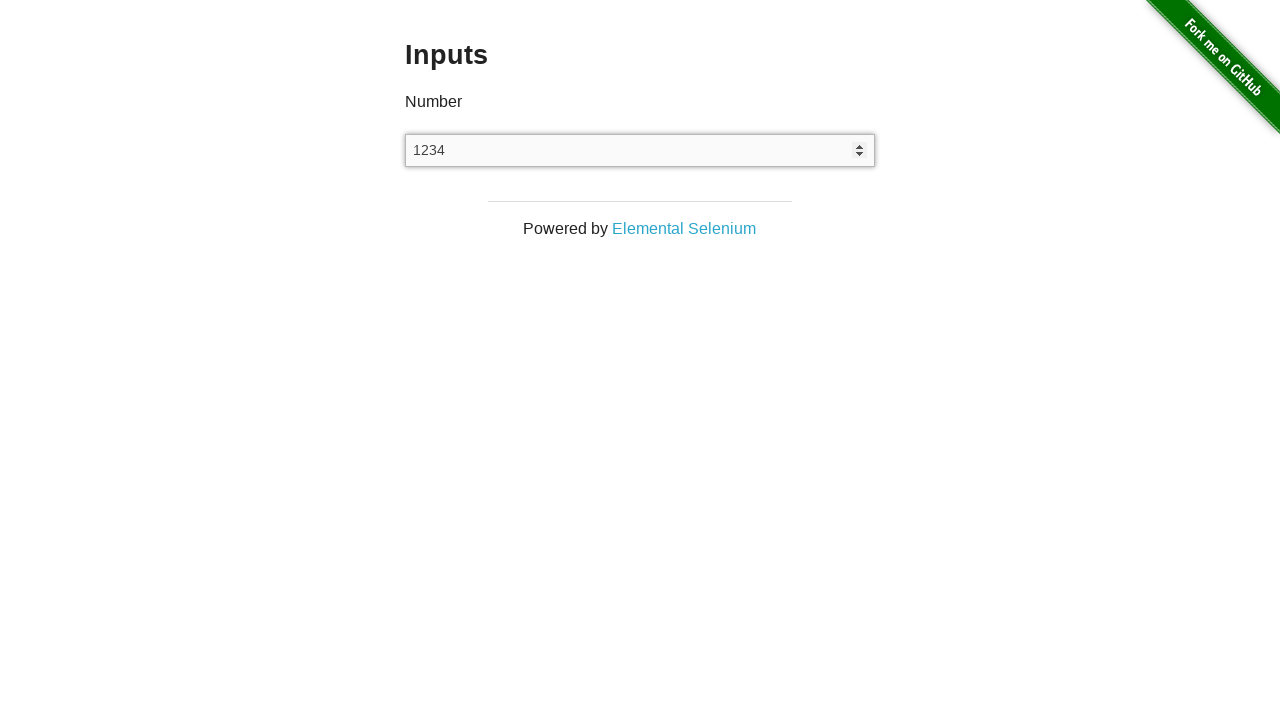

Verified that input field contains correct numerical value '1234'
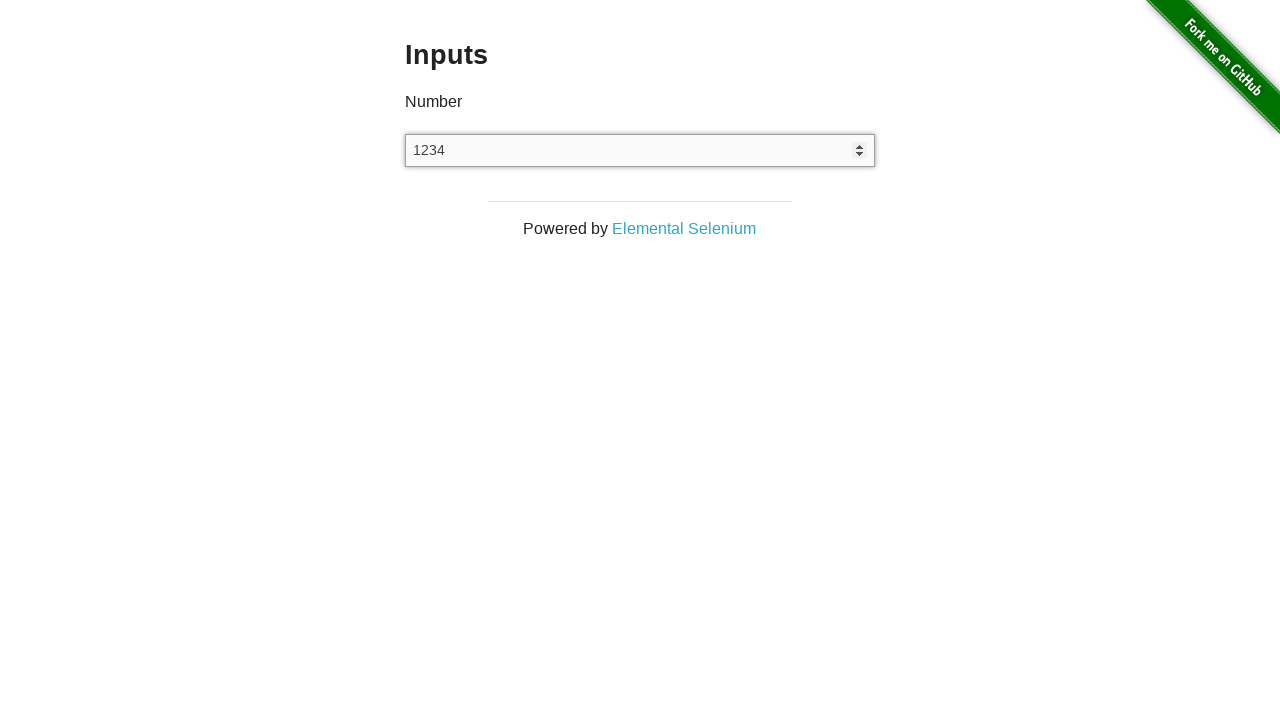

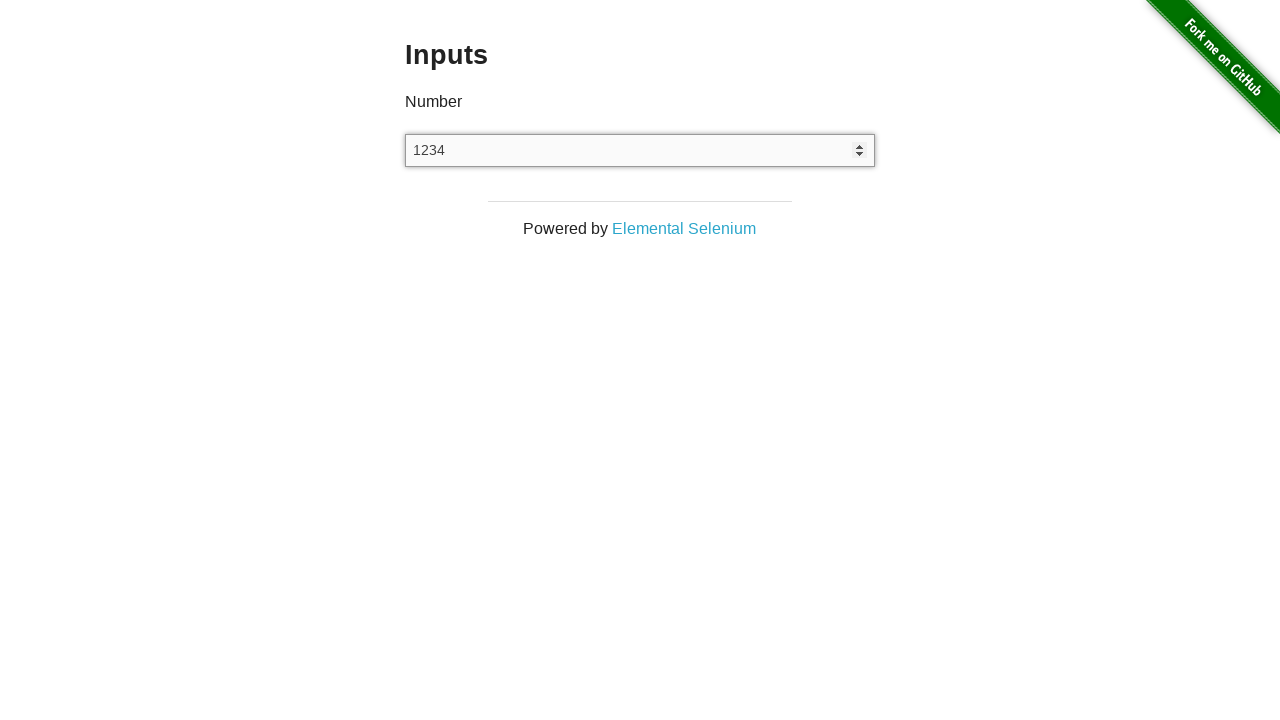